Tests navigation on Angular Material site by clicking the getting started link and verifying the URL changes

Starting URL: https://material.angular.io/

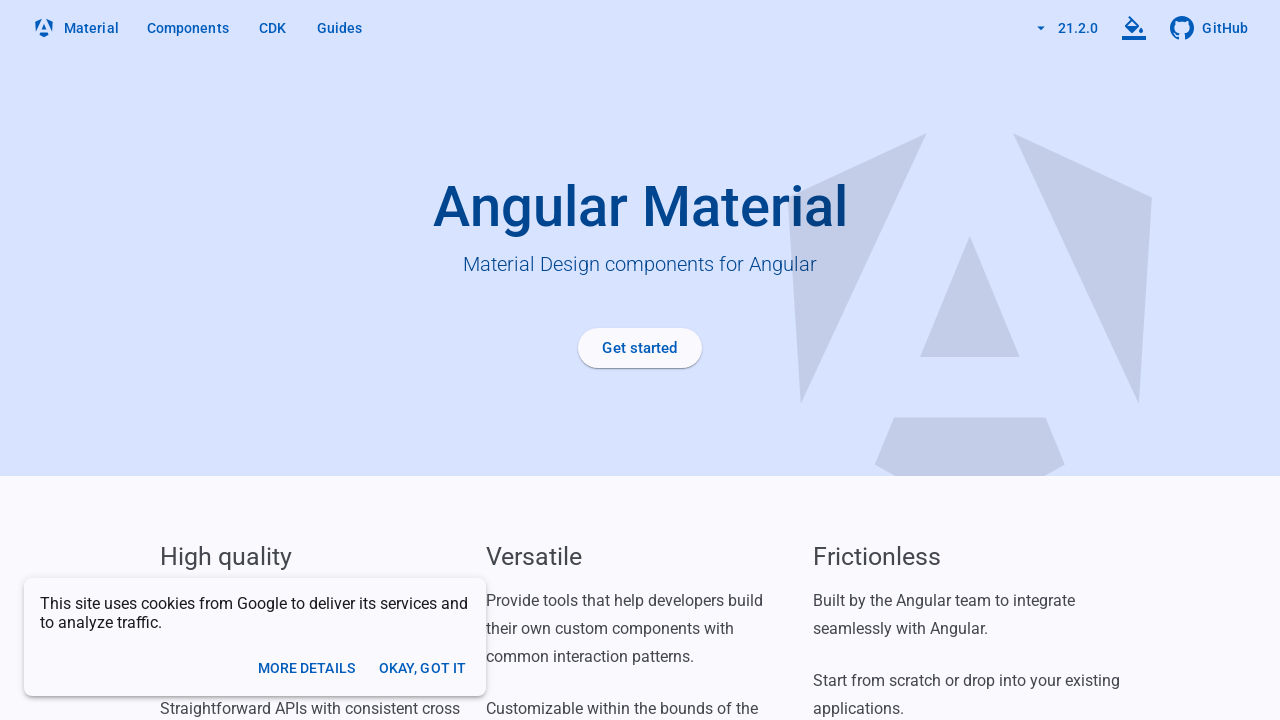

Waited for Angular Material page to load (networkidle)
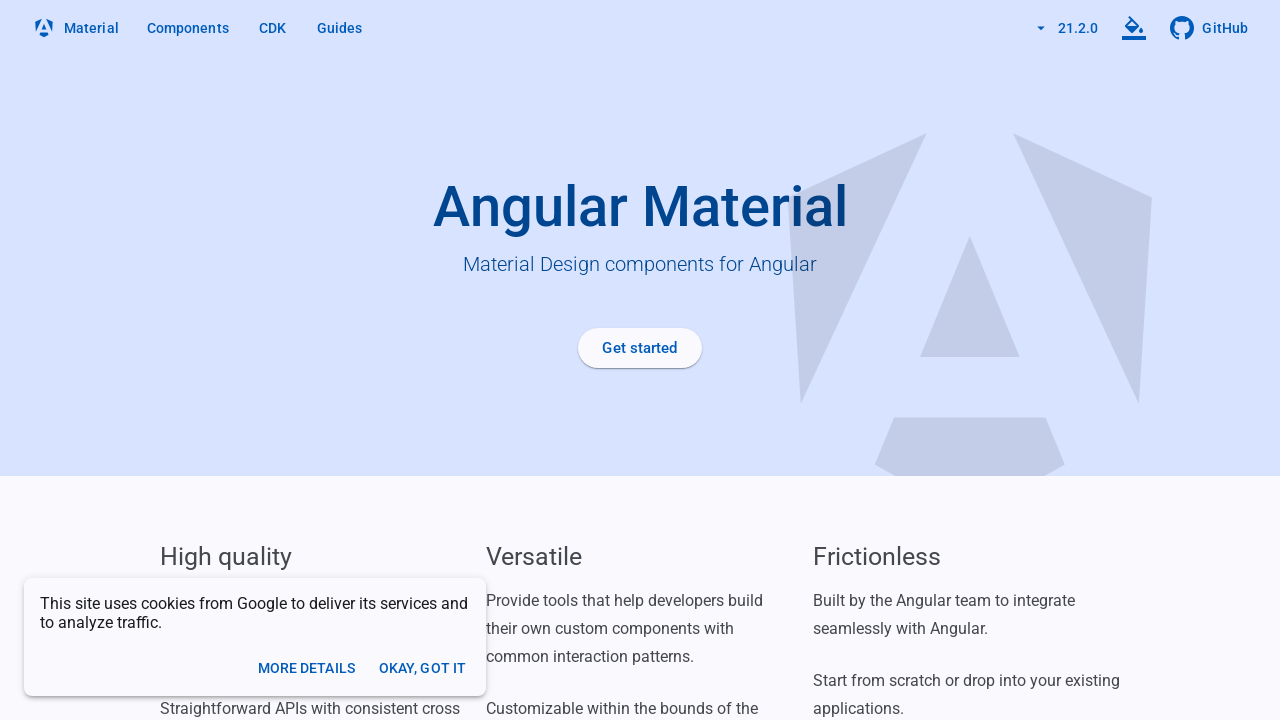

Clicked on the Getting Started link at (640, 348) on a[routerlink='/guide/getting-started']
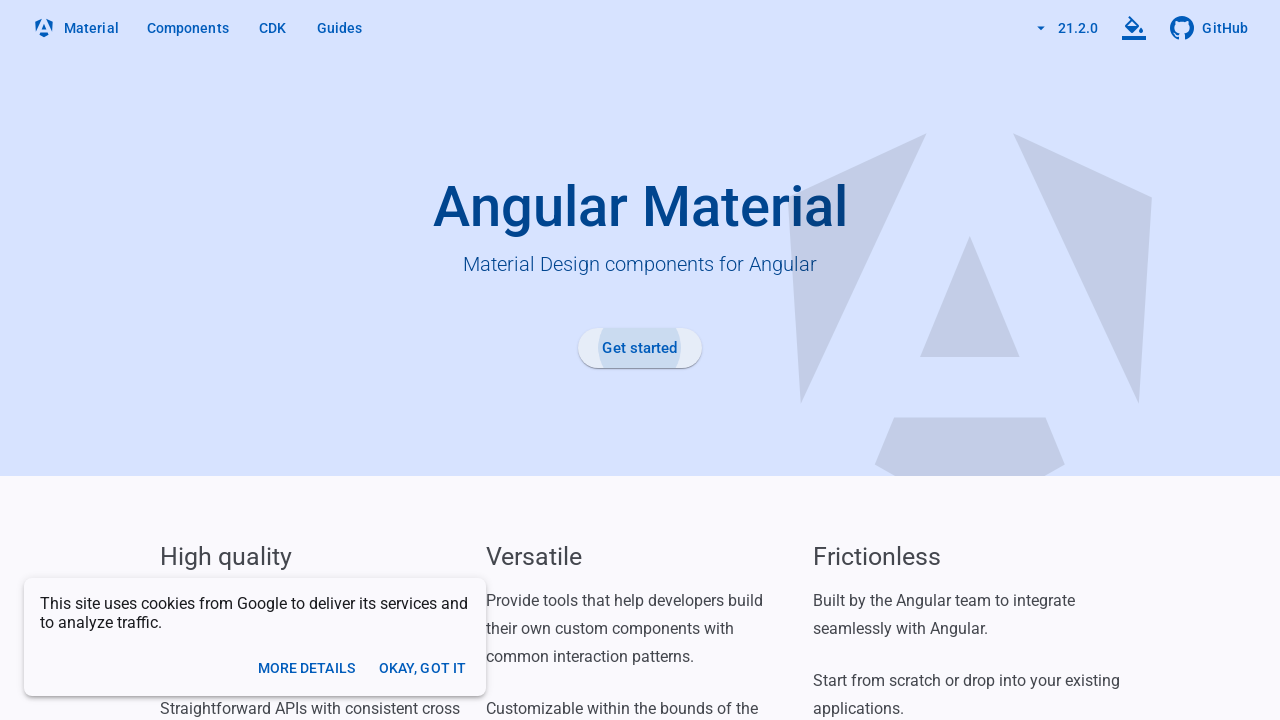

Verified navigation to Getting Started page - URL changed successfully
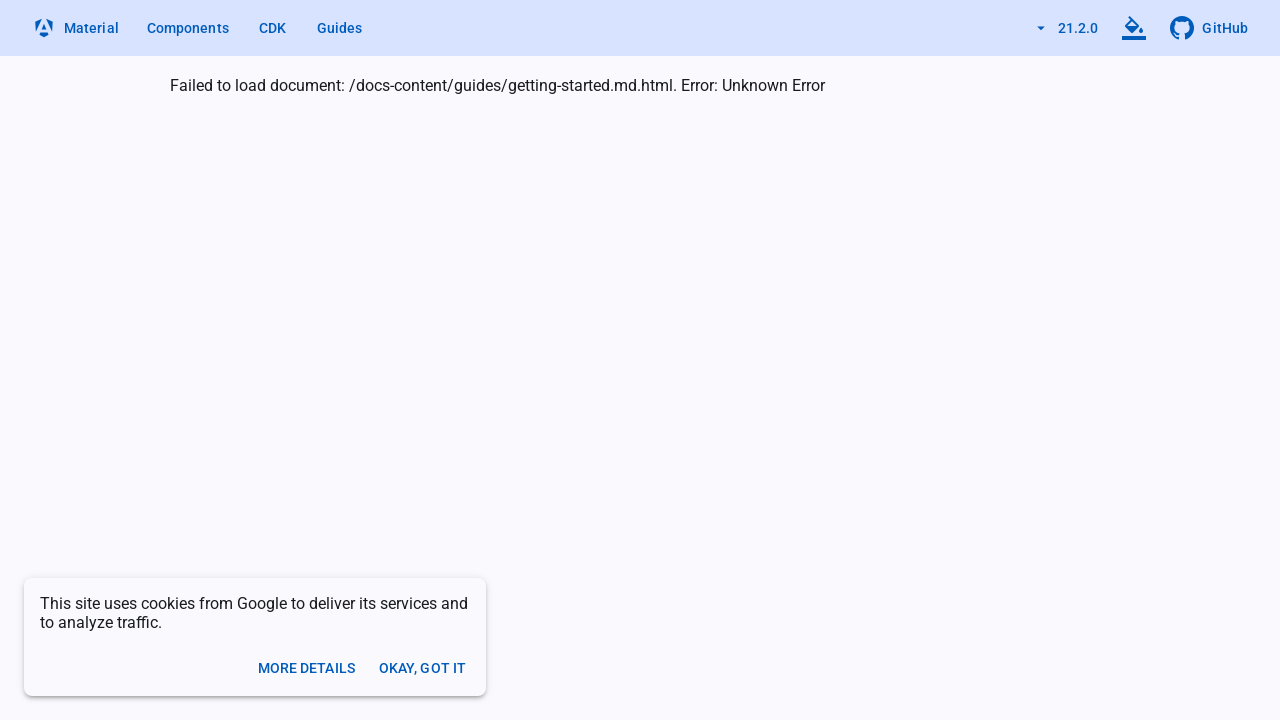

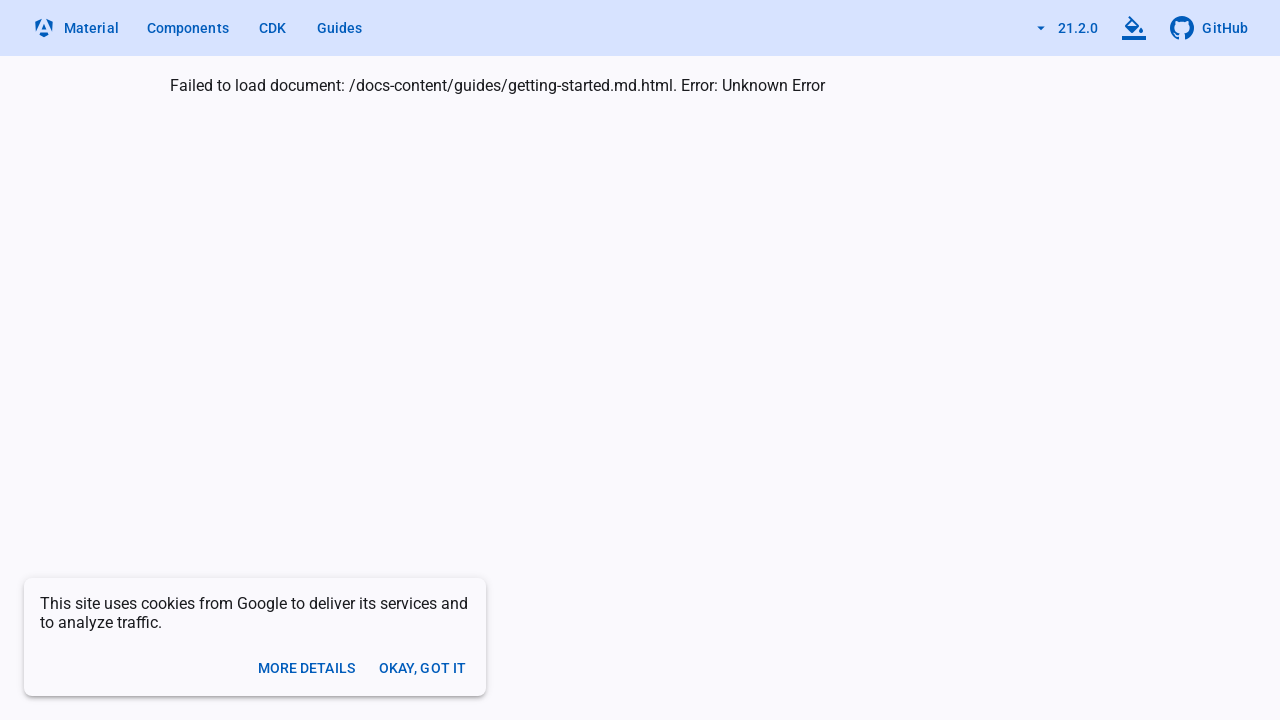